Tests the datepicker functionality by entering a date value and pressing Enter to confirm the selection

Starting URL: https://formy-project.herokuapp.com/datepicker

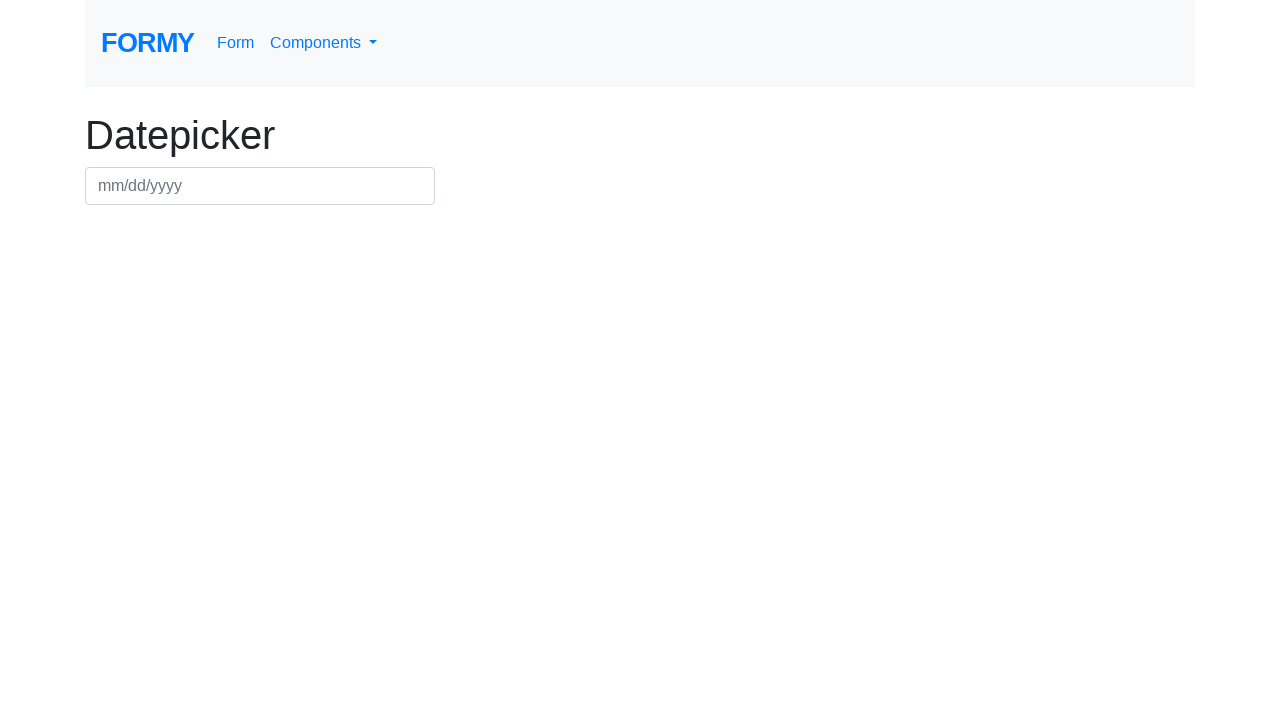

Filled datepicker field with date '15/03/2024' on #datepicker
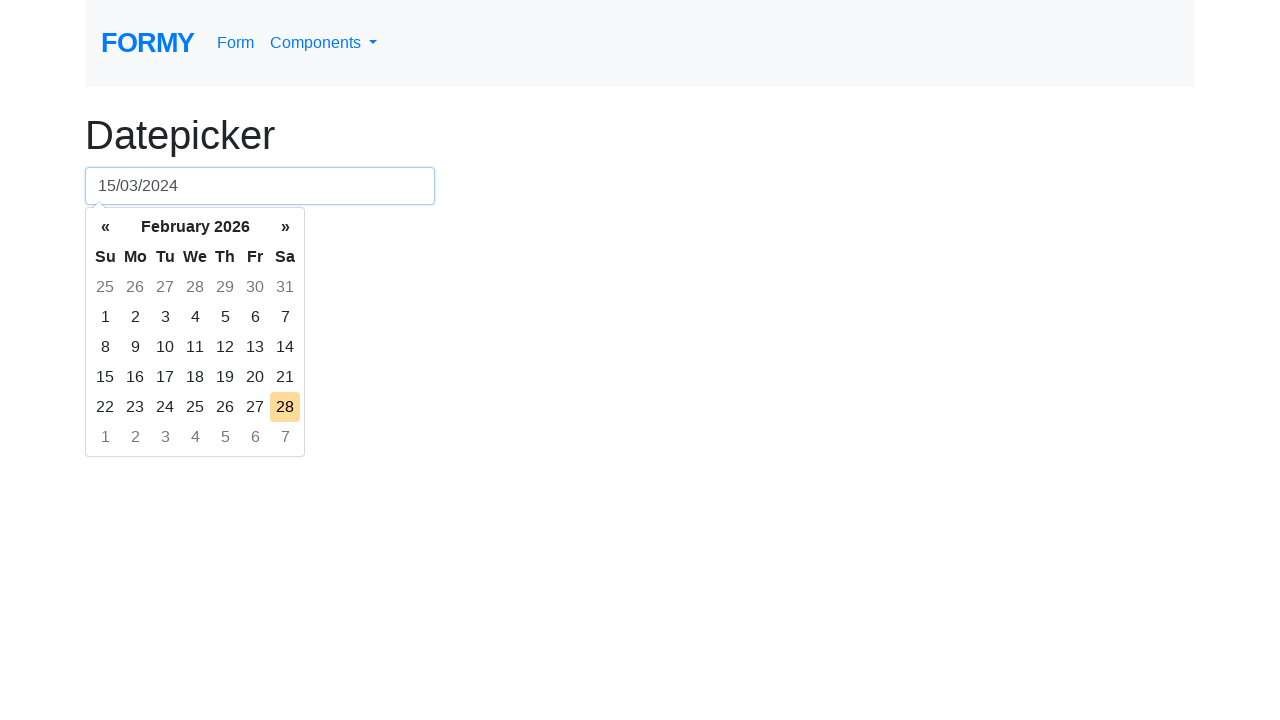

Pressed Enter to confirm date selection on #datepicker
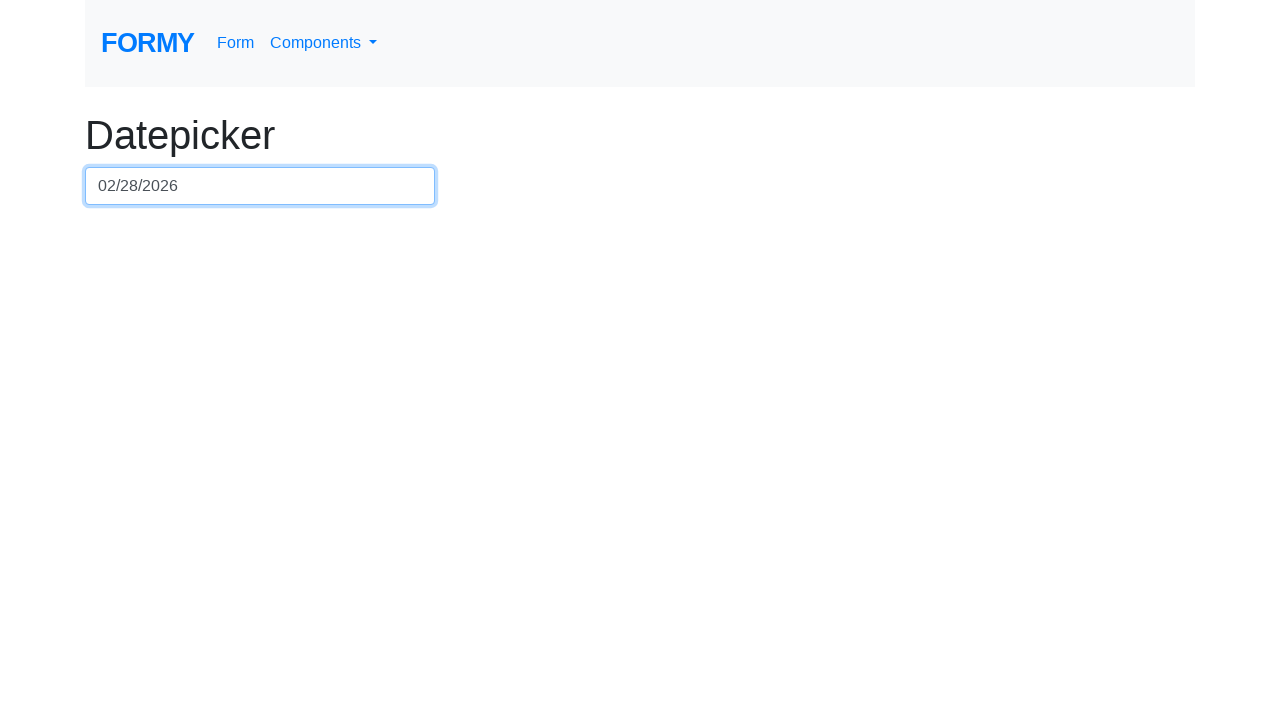

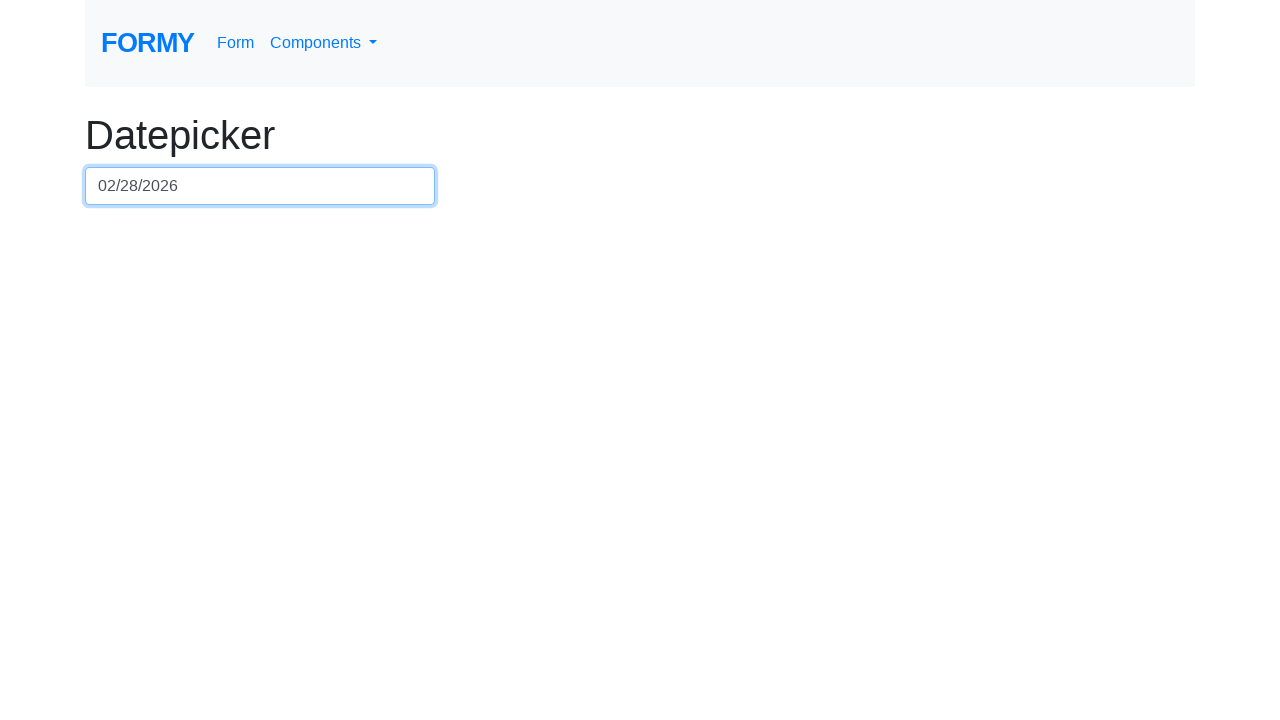